Tests text input functionality by entering text into an input field and clicking a button that updates its label based on the input value

Starting URL: http://uitestingplayground.com/textinput

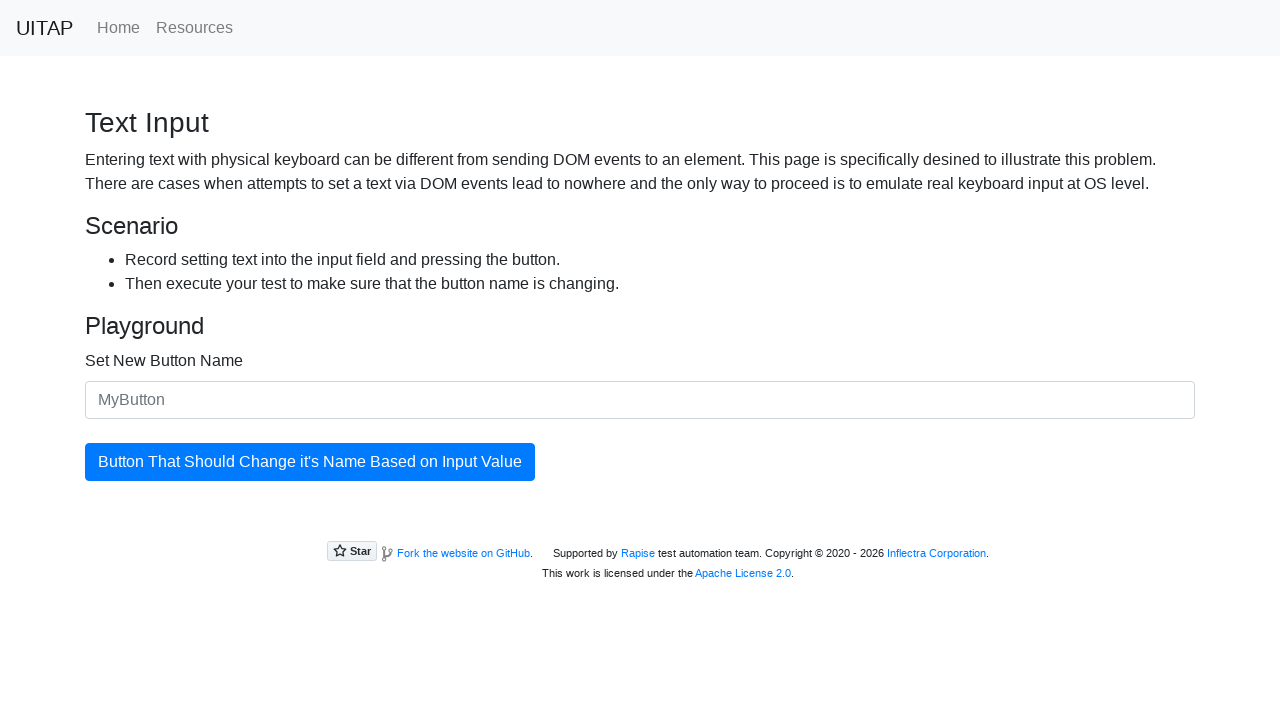

Filled input field with 'SkyPro' on #newButtonName
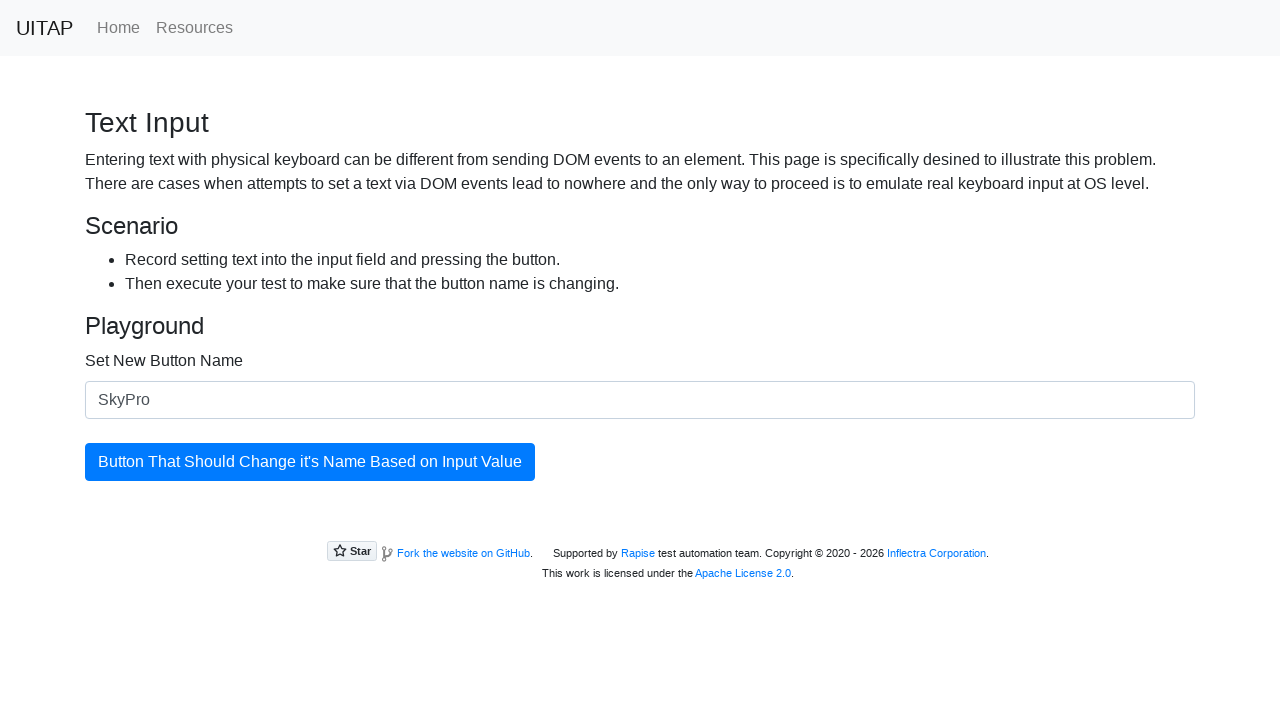

Clicked button to update its label at (310, 462) on #updatingButton
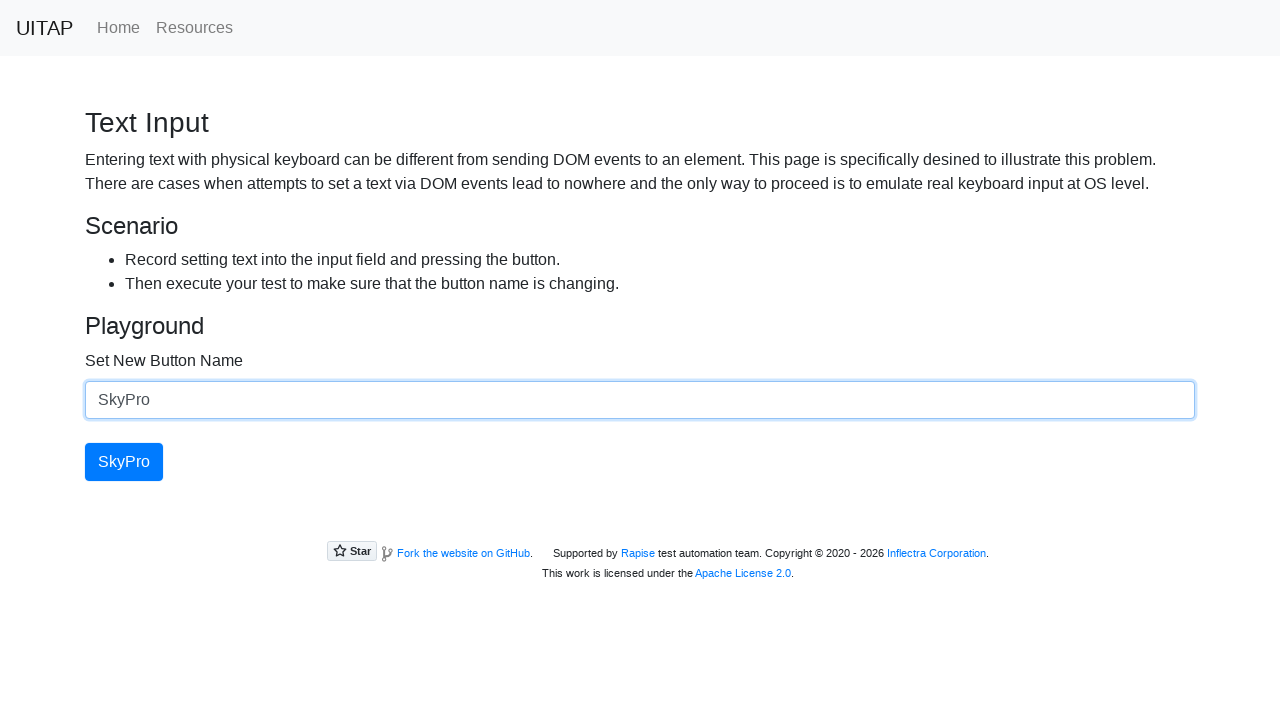

Button label successfully updated to 'SkyPro'
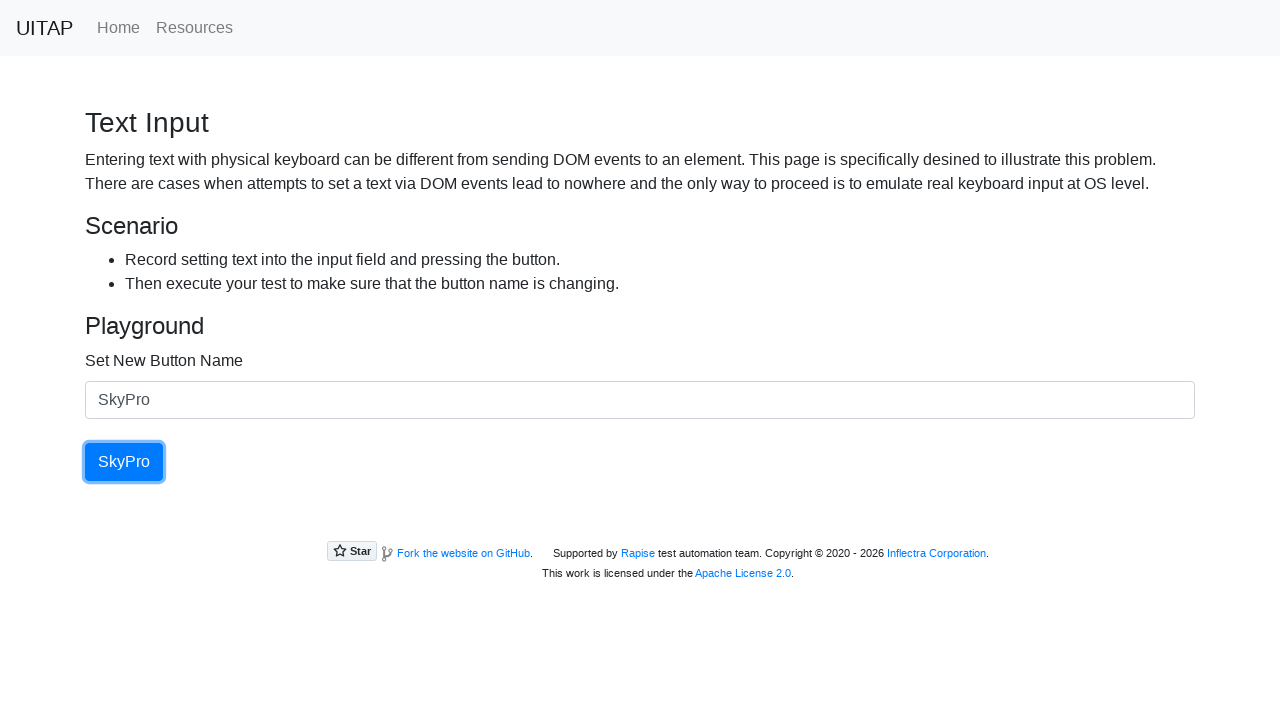

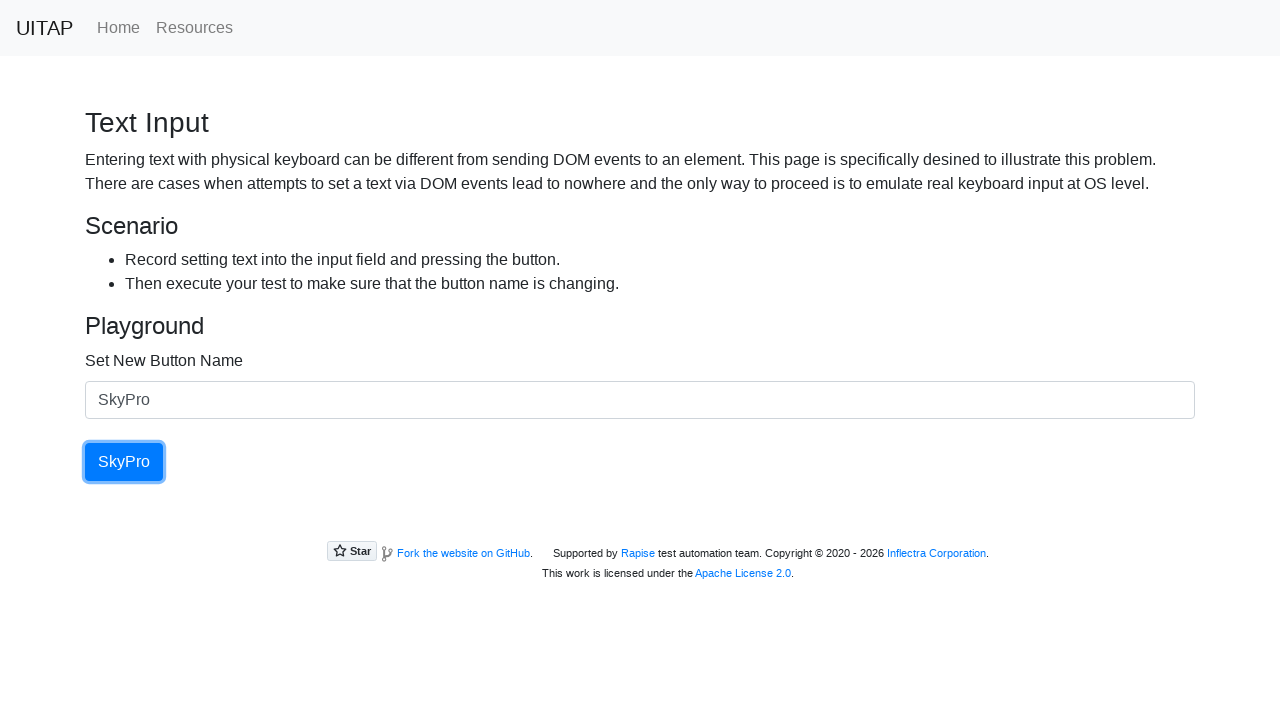